Tests the Playwright documentation site by clicking the "Get started" link and verifying navigation to the intro page

Starting URL: https://playwright.dev/

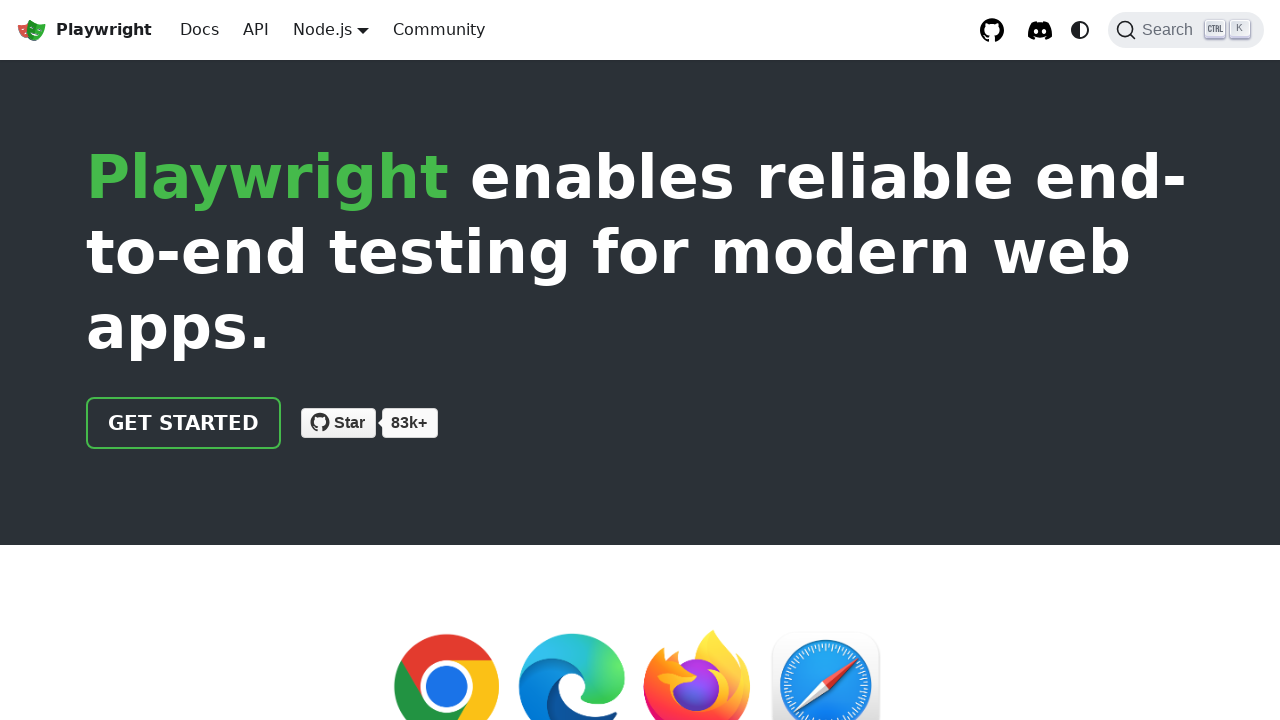

Clicked 'Get started' link on Playwright documentation homepage at (184, 423) on internal:role=link[name="Get started"i]
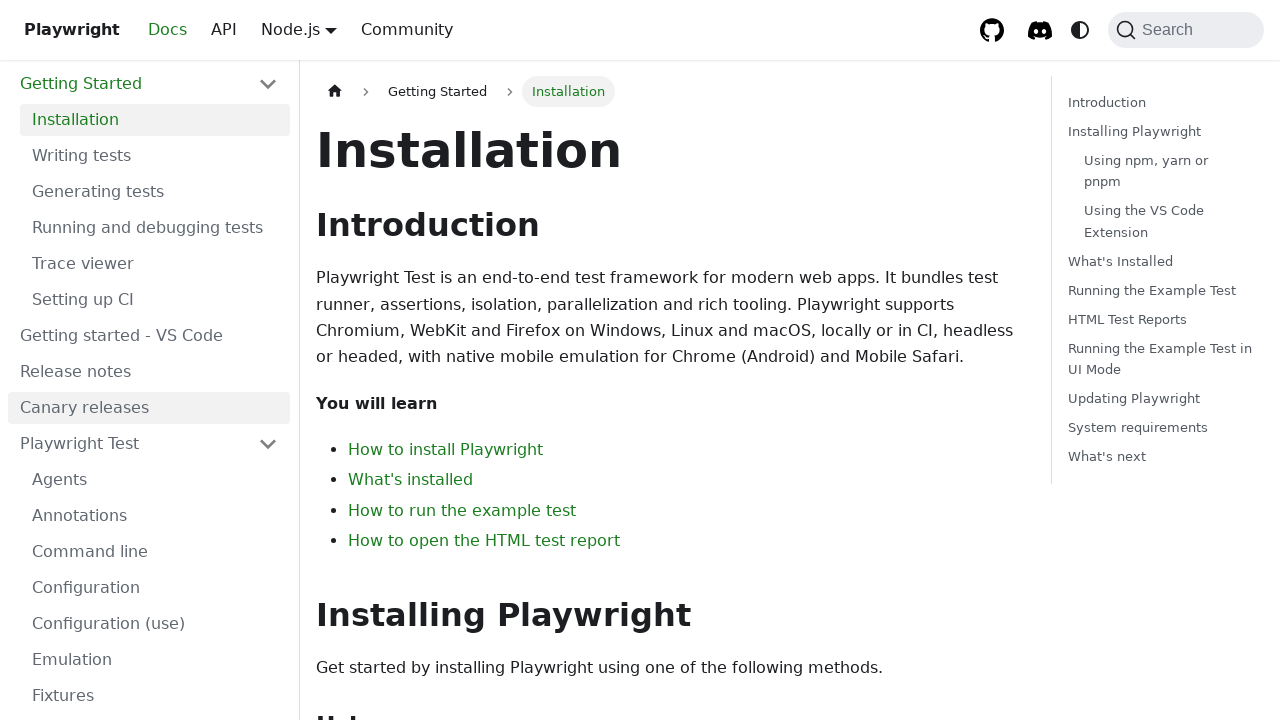

Navigated to intro page and URL confirmed
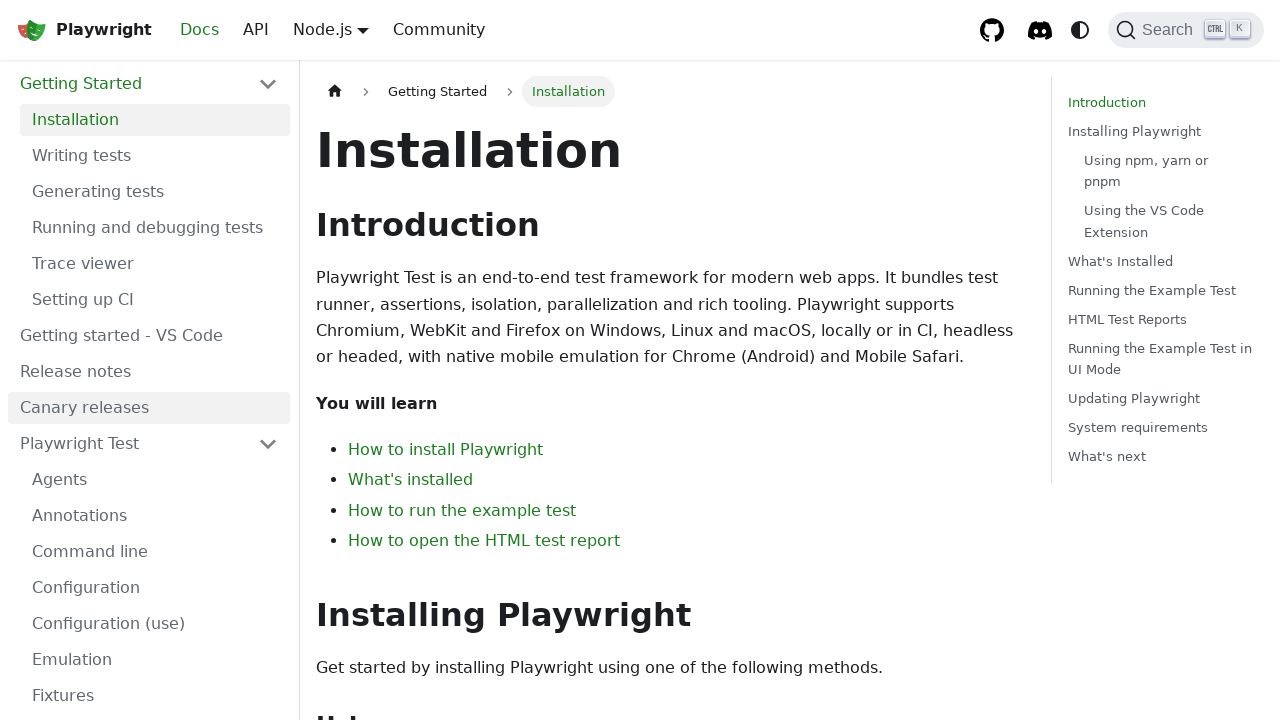

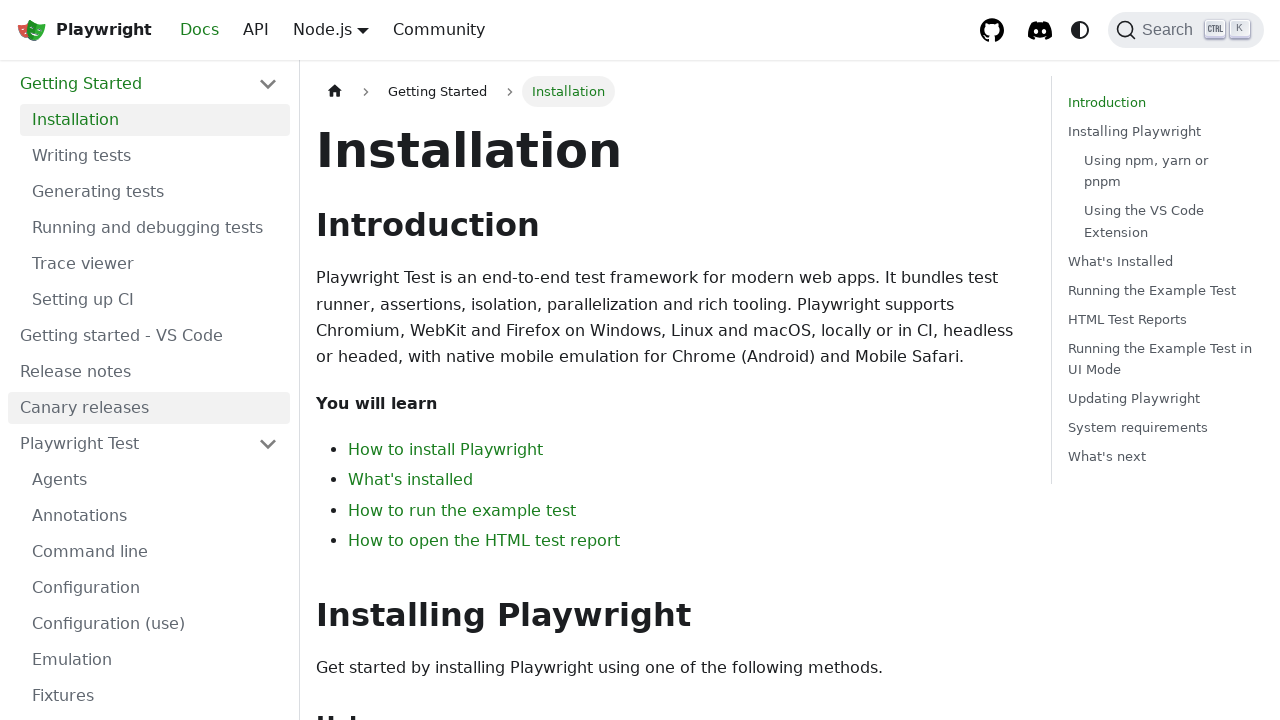